Tests opening multiple links in the footer's first column in new tabs and verifying each page loads by getting their titles

Starting URL: https://rahulshettyacademy.com/AutomationPractice/

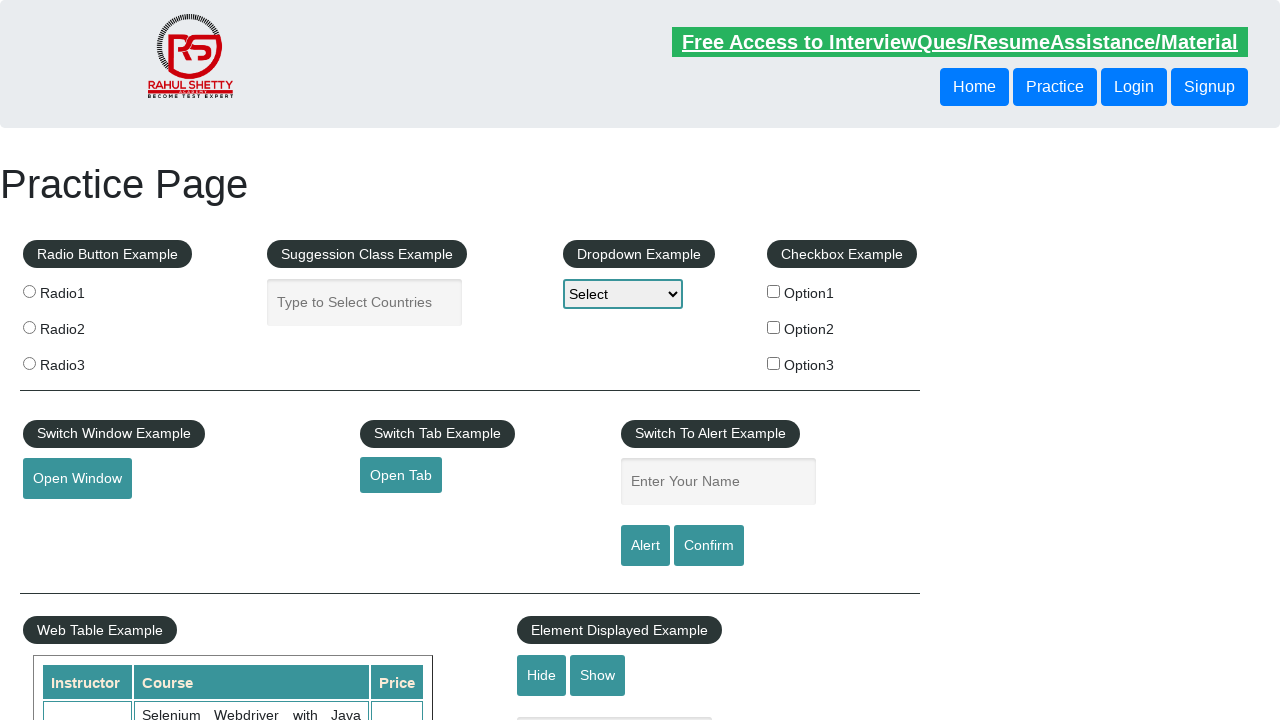

Counted total links on page: 27
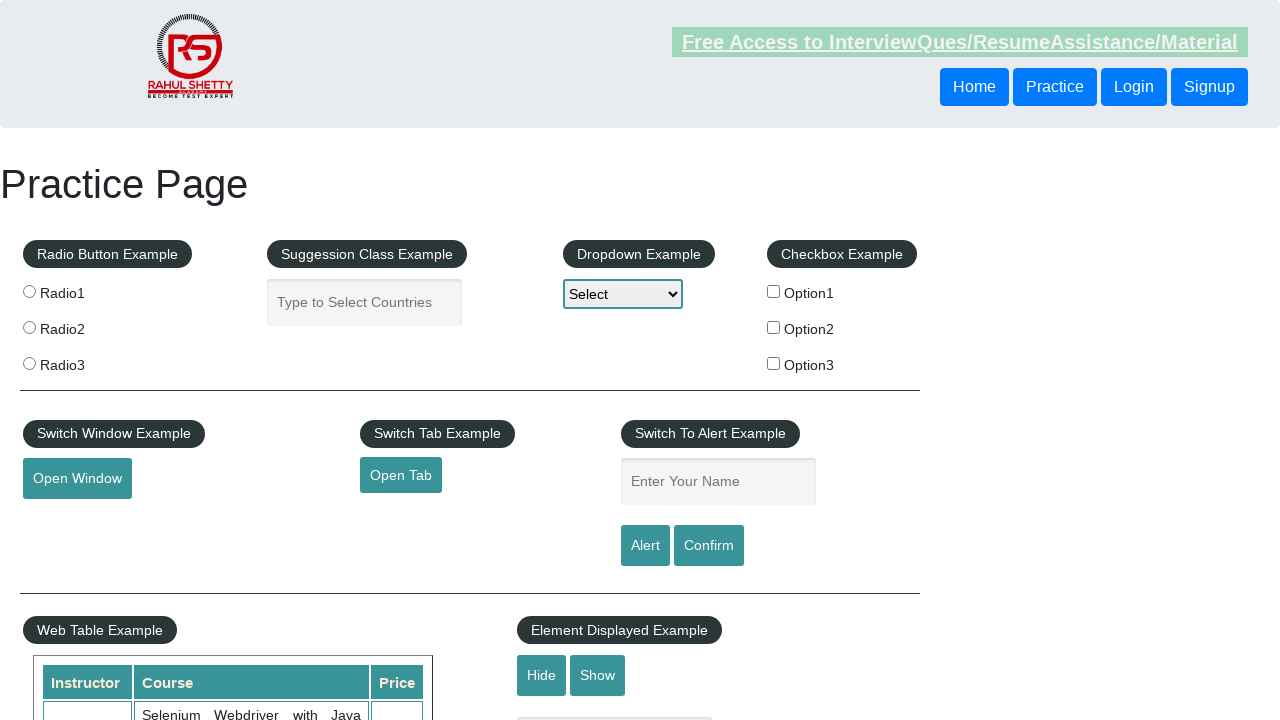

Located footer section with id 'gf-BIG'
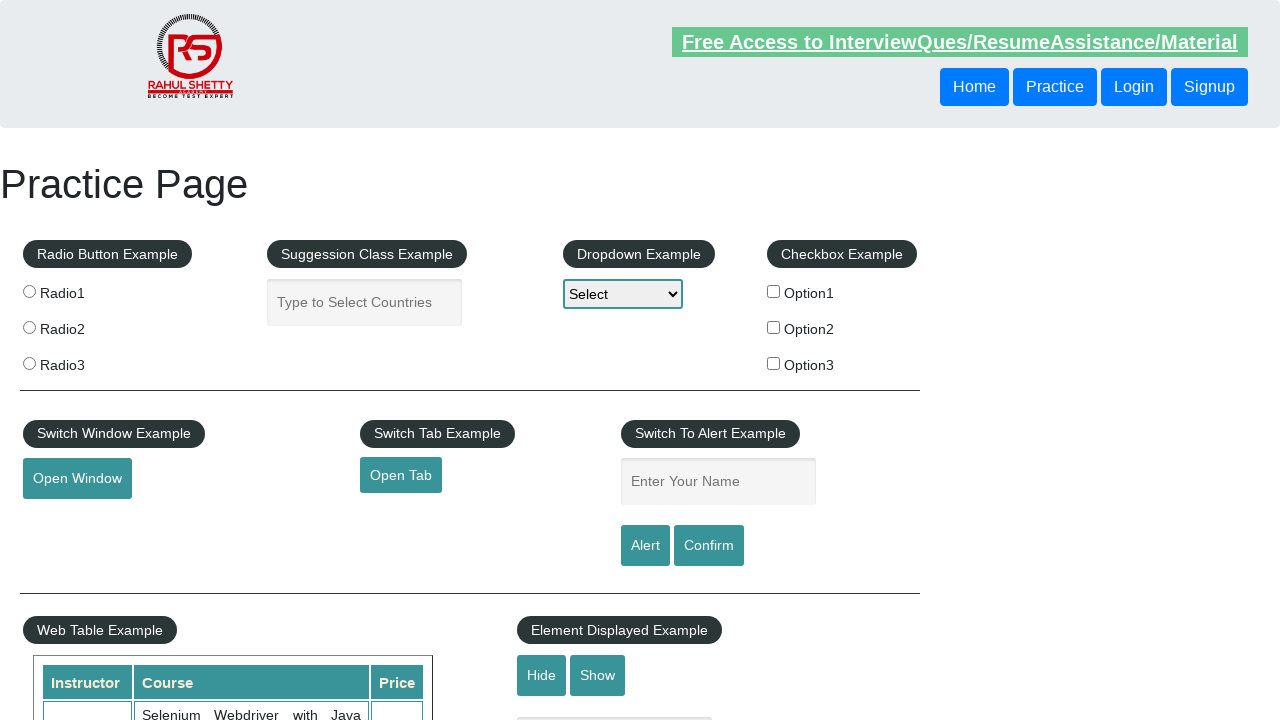

Counted links in footer: 20
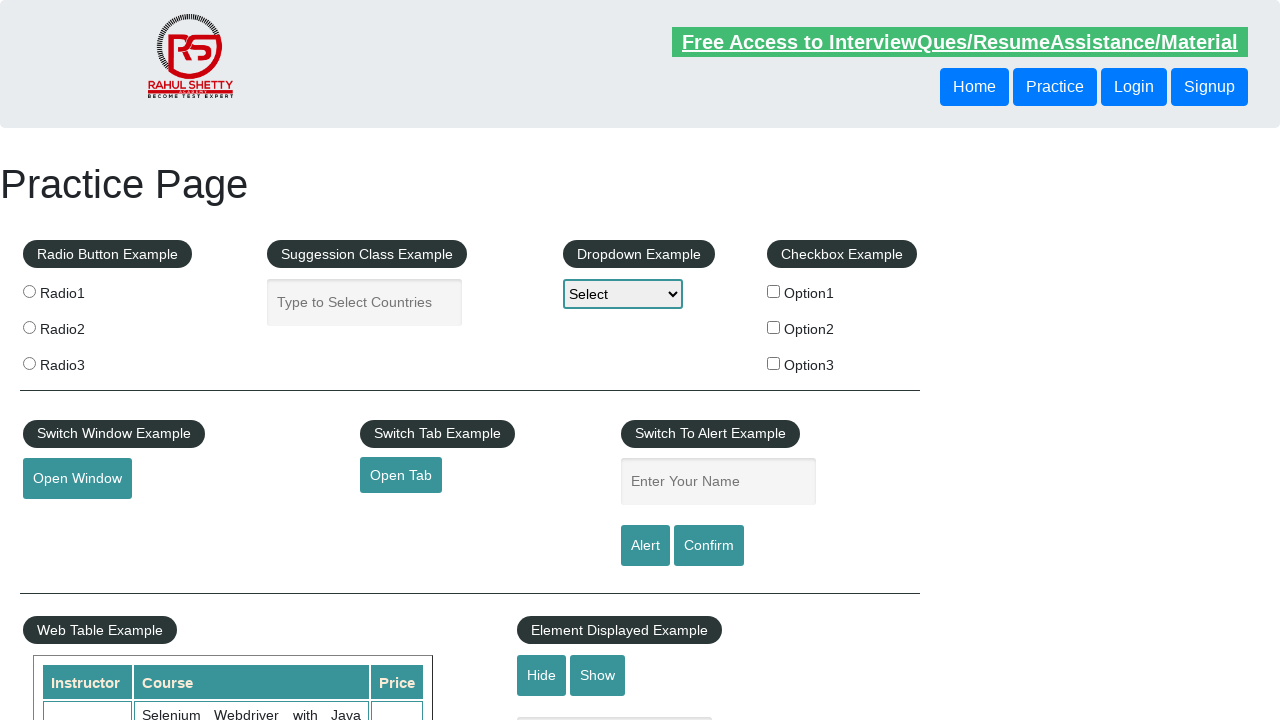

Located first column of footer table
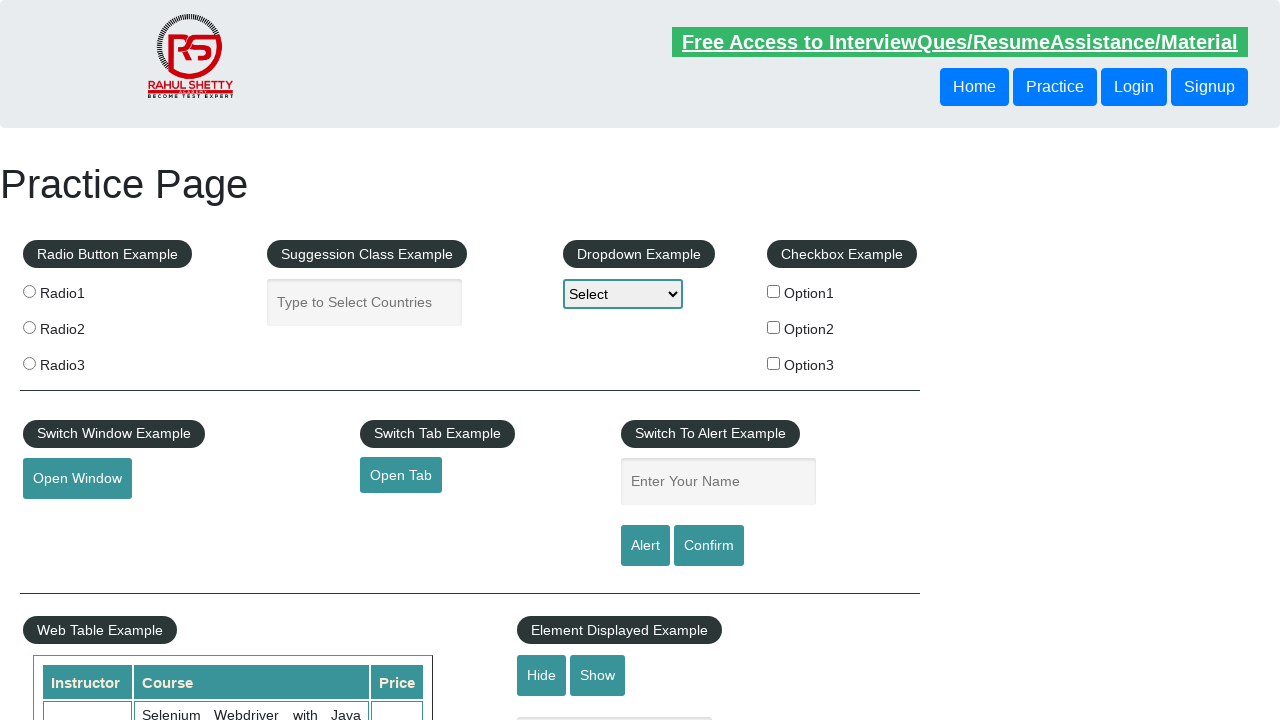

Counted links in first column: 5
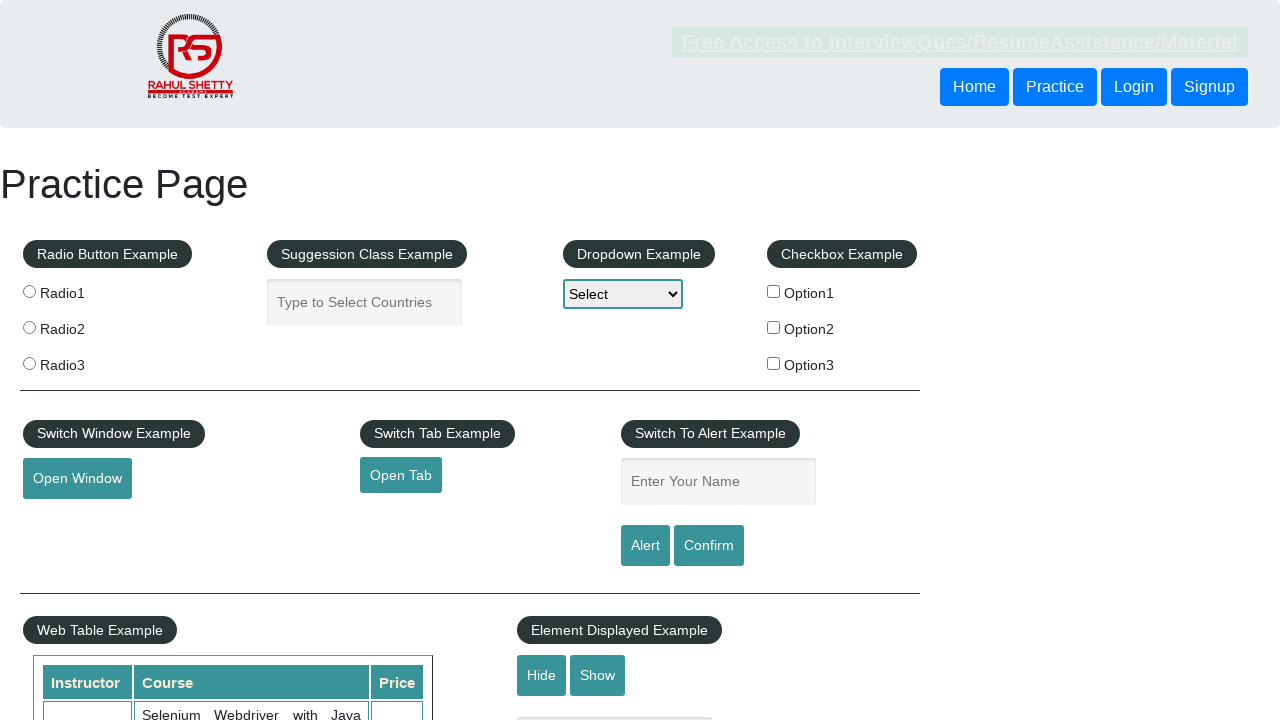

Opened footer link 1 in new tab using Ctrl+Click at (68, 520) on #gf-BIG >> xpath=//table/tbody/tr/td[1]/ul >> a >> nth=1
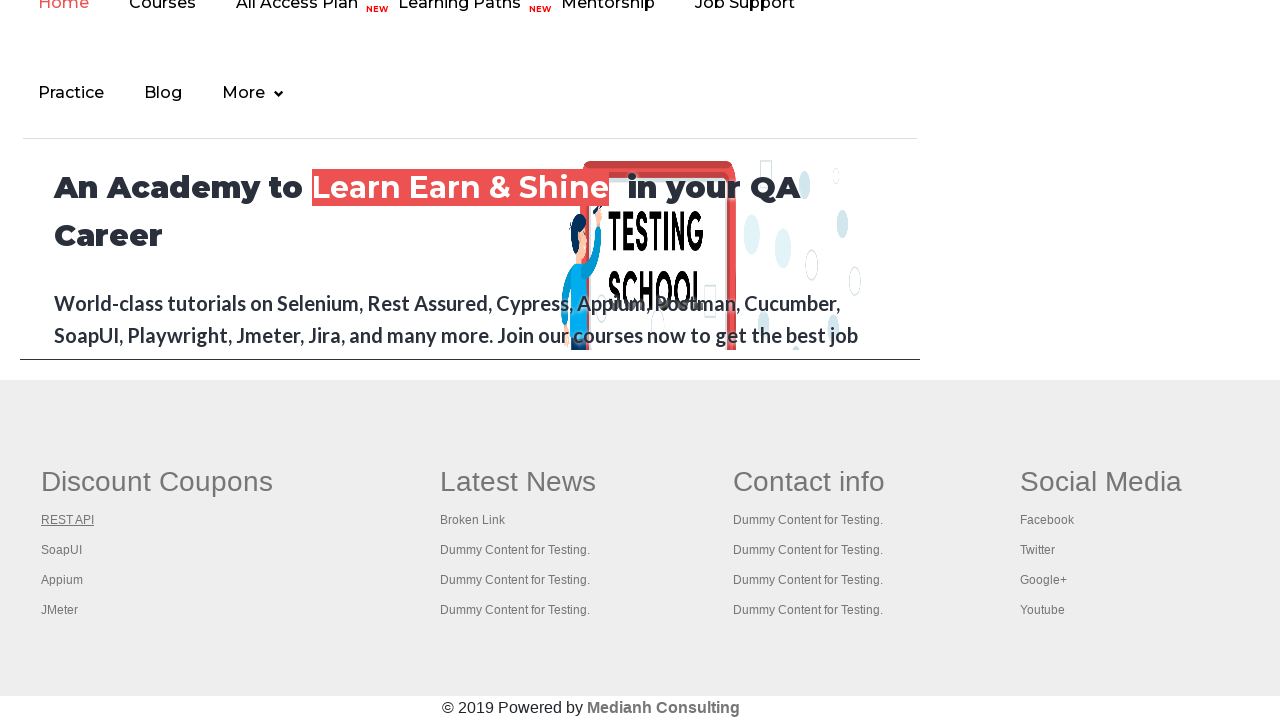

Opened footer link 2 in new tab using Ctrl+Click at (62, 550) on #gf-BIG >> xpath=//table/tbody/tr/td[1]/ul >> a >> nth=2
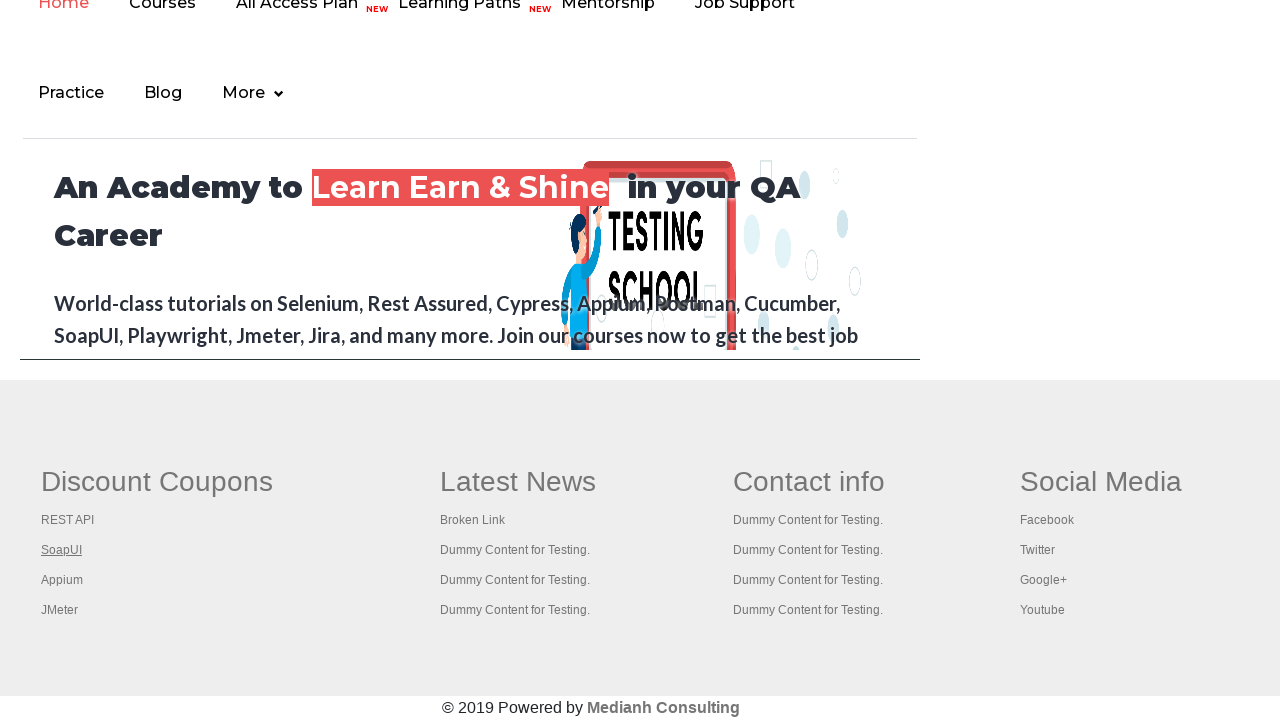

Opened footer link 3 in new tab using Ctrl+Click at (62, 580) on #gf-BIG >> xpath=//table/tbody/tr/td[1]/ul >> a >> nth=3
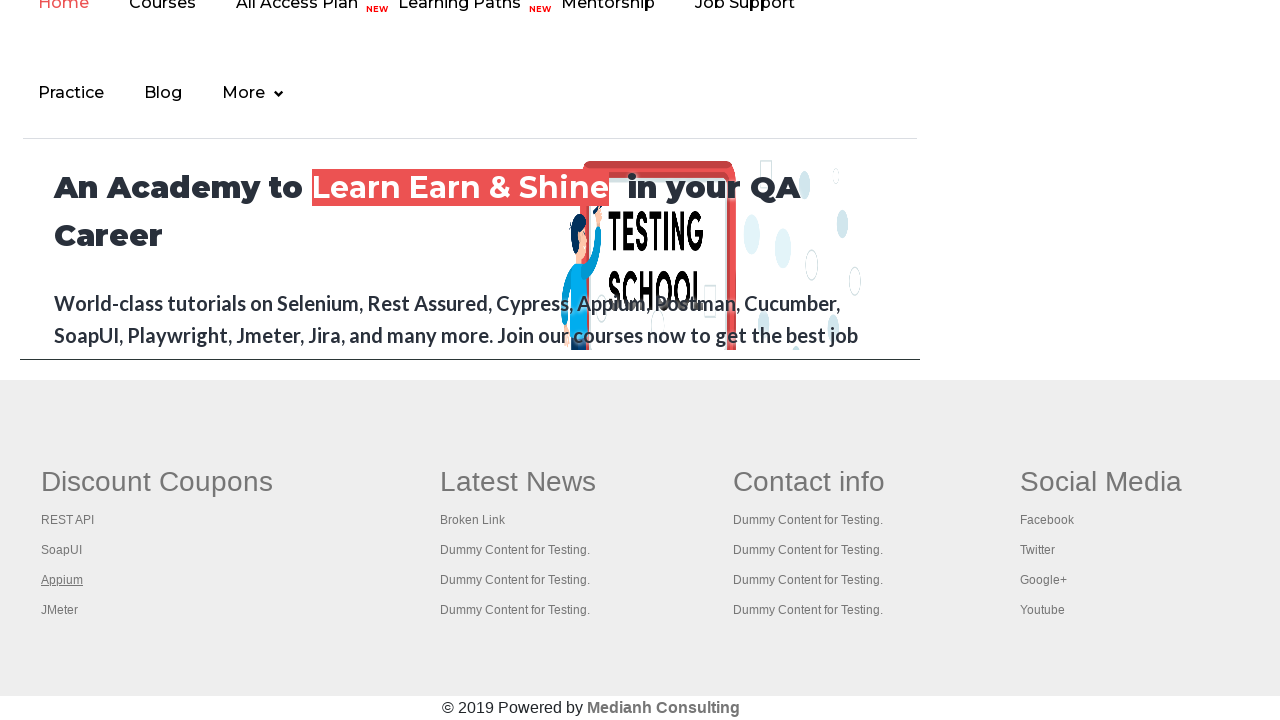

Opened footer link 4 in new tab using Ctrl+Click at (60, 610) on #gf-BIG >> xpath=//table/tbody/tr/td[1]/ul >> a >> nth=4
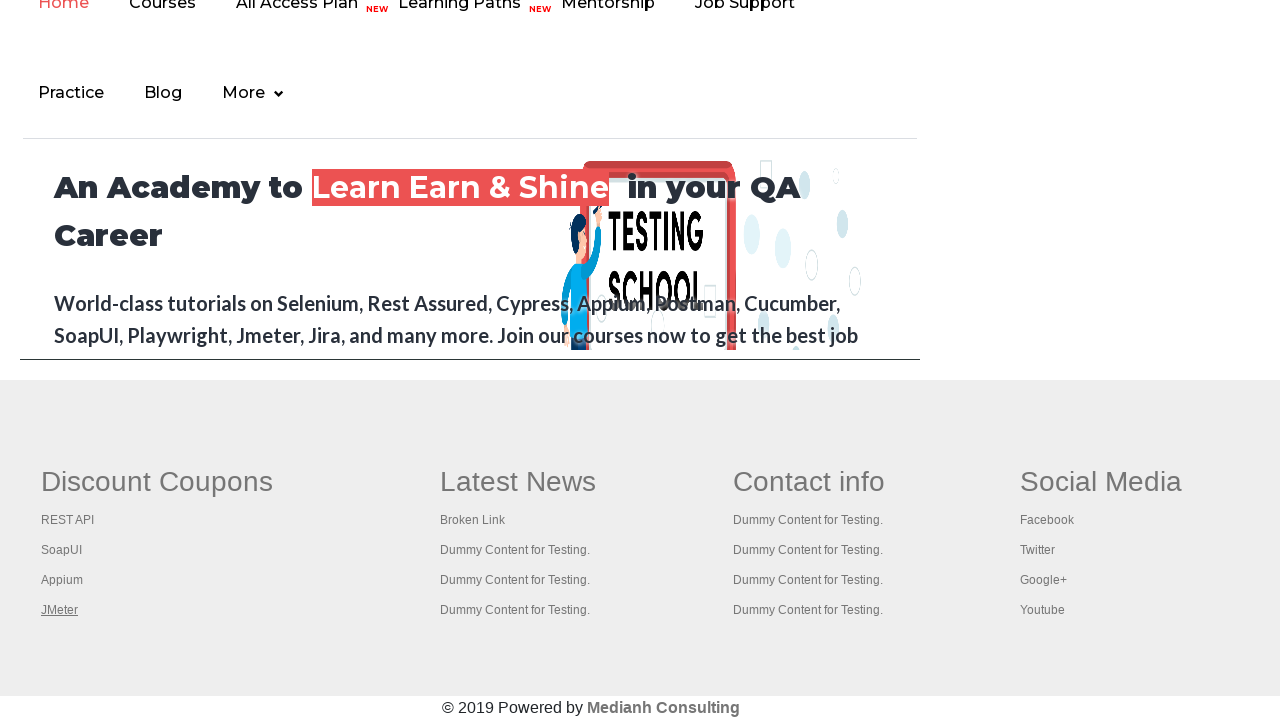

Waited 2 seconds for all tabs to load
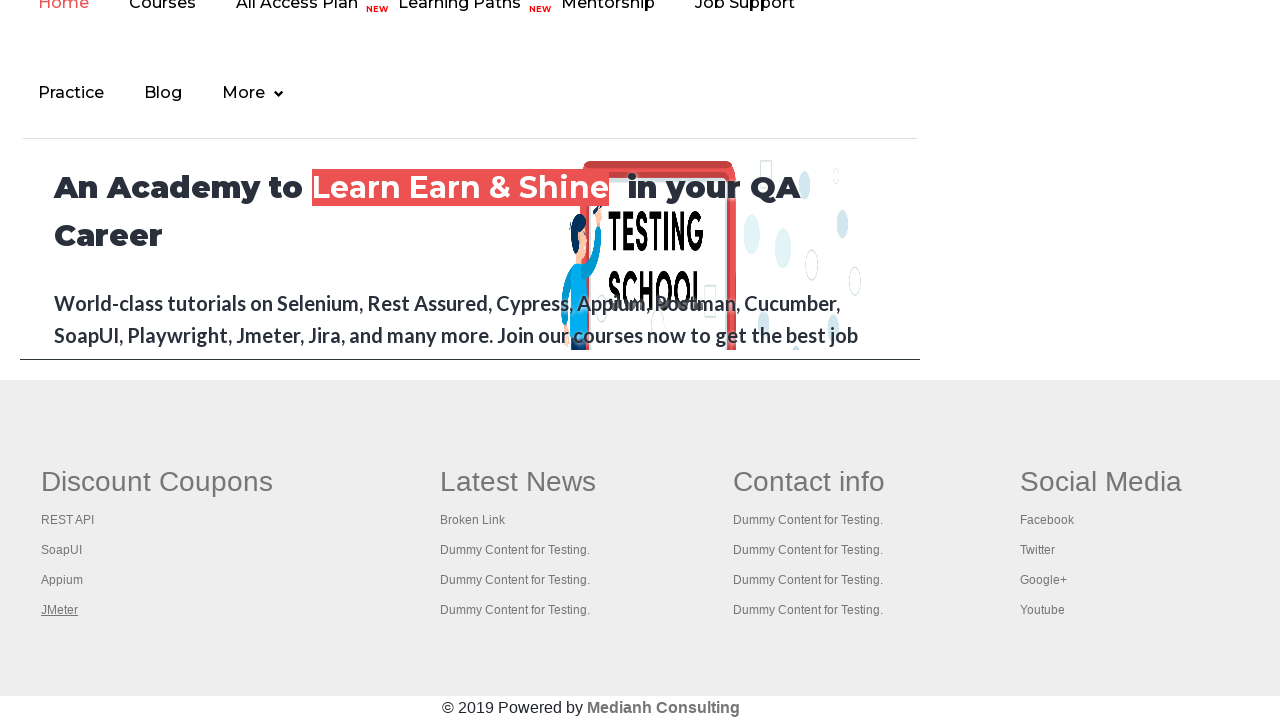

Retrieved all open pages/tabs: 5 tabs open
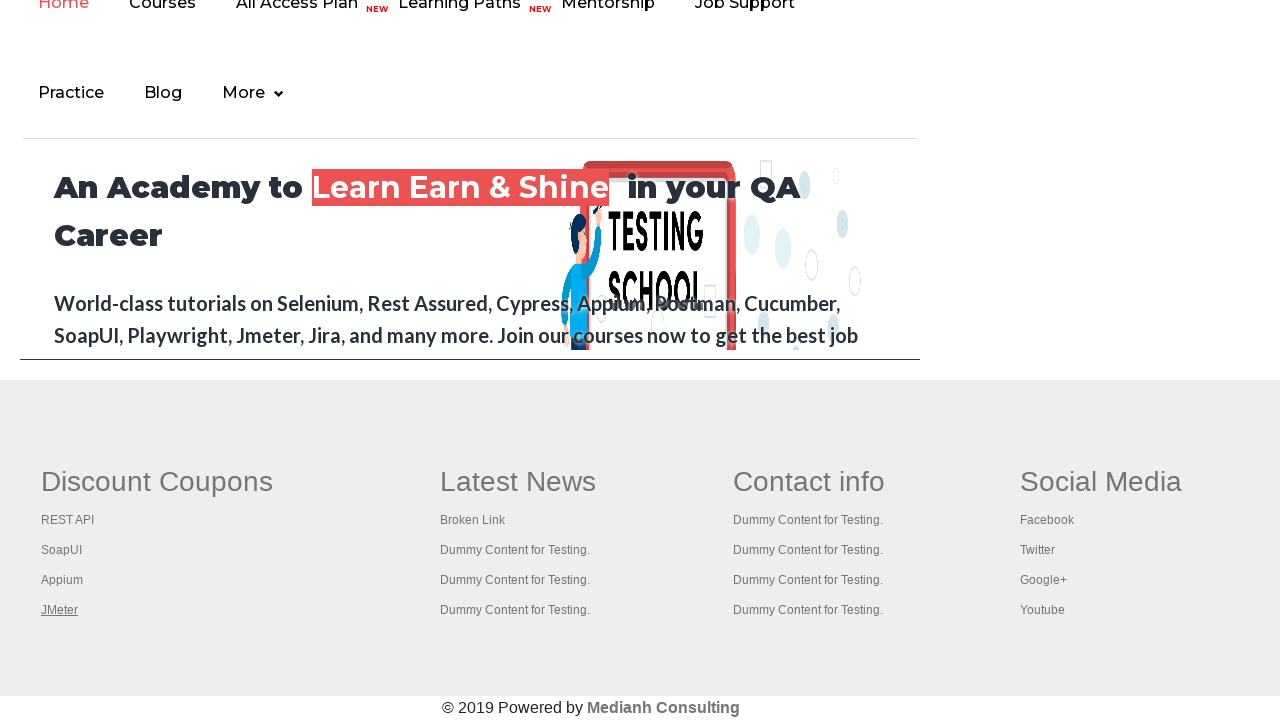

Verified page title: 'Practice Page'
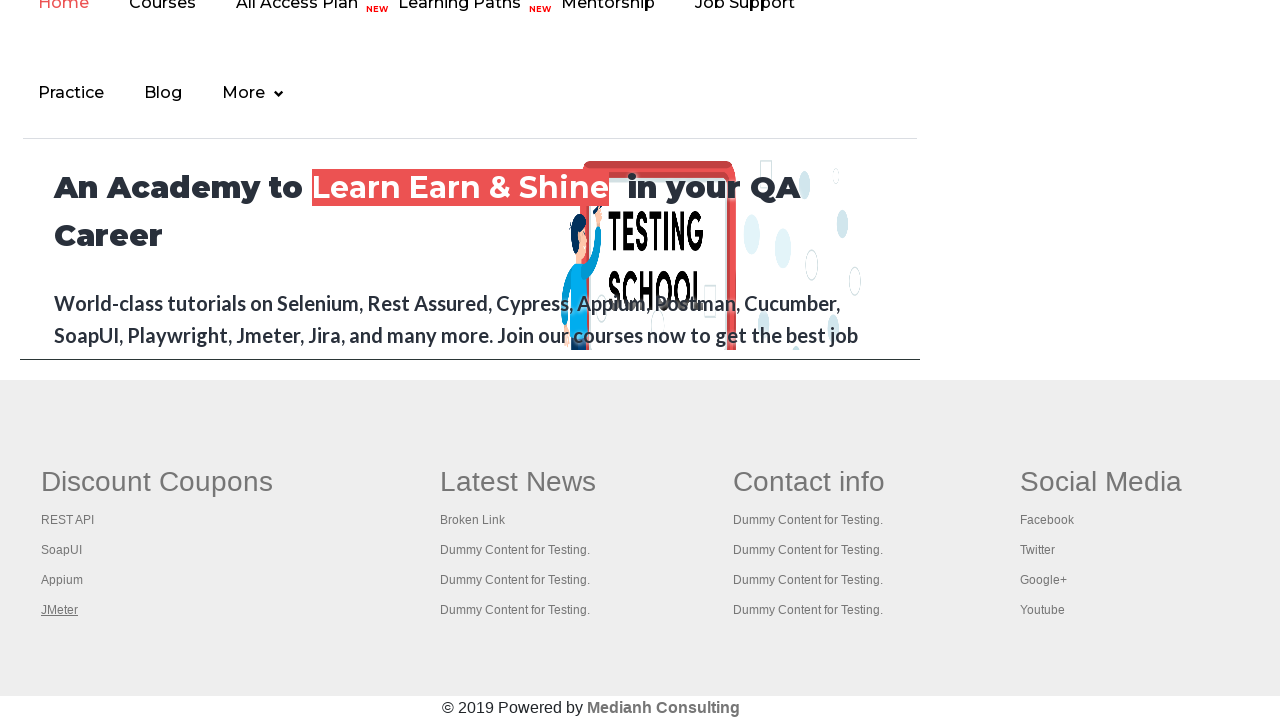

Verified page title: 'REST API Tutorial'
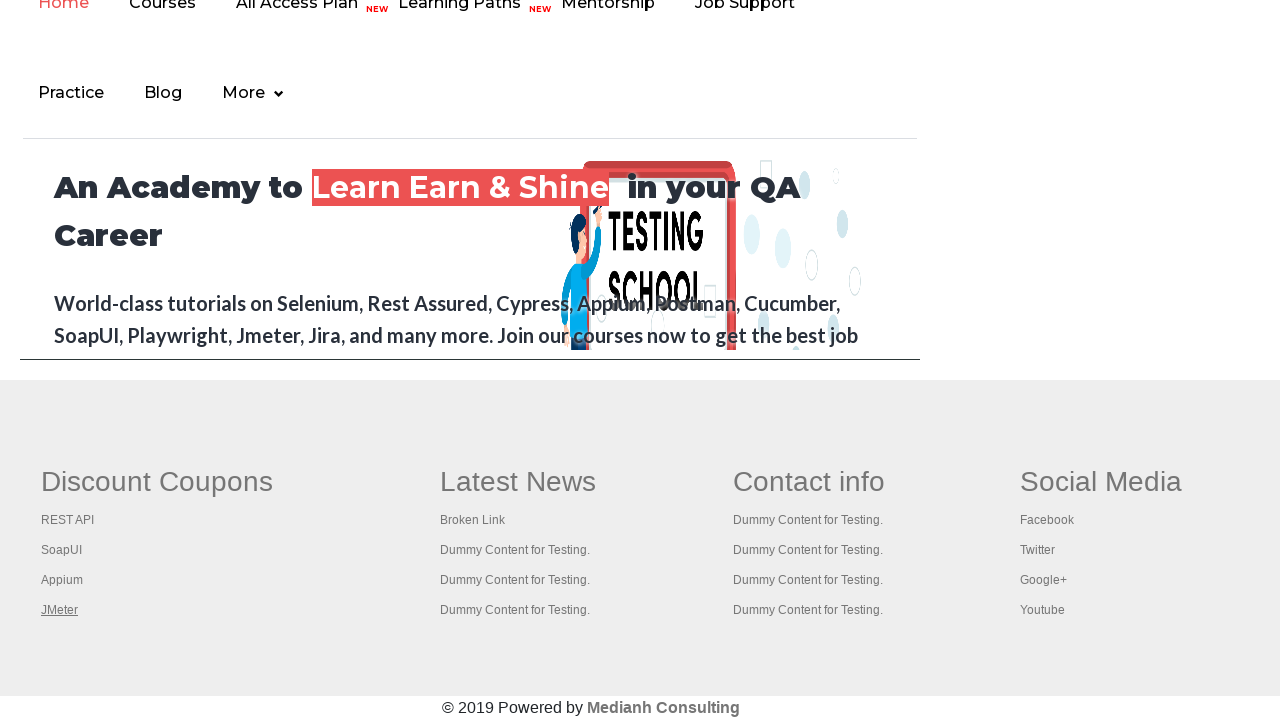

Verified page title: 'The World’s Most Popular API Testing Tool | SoapUI'
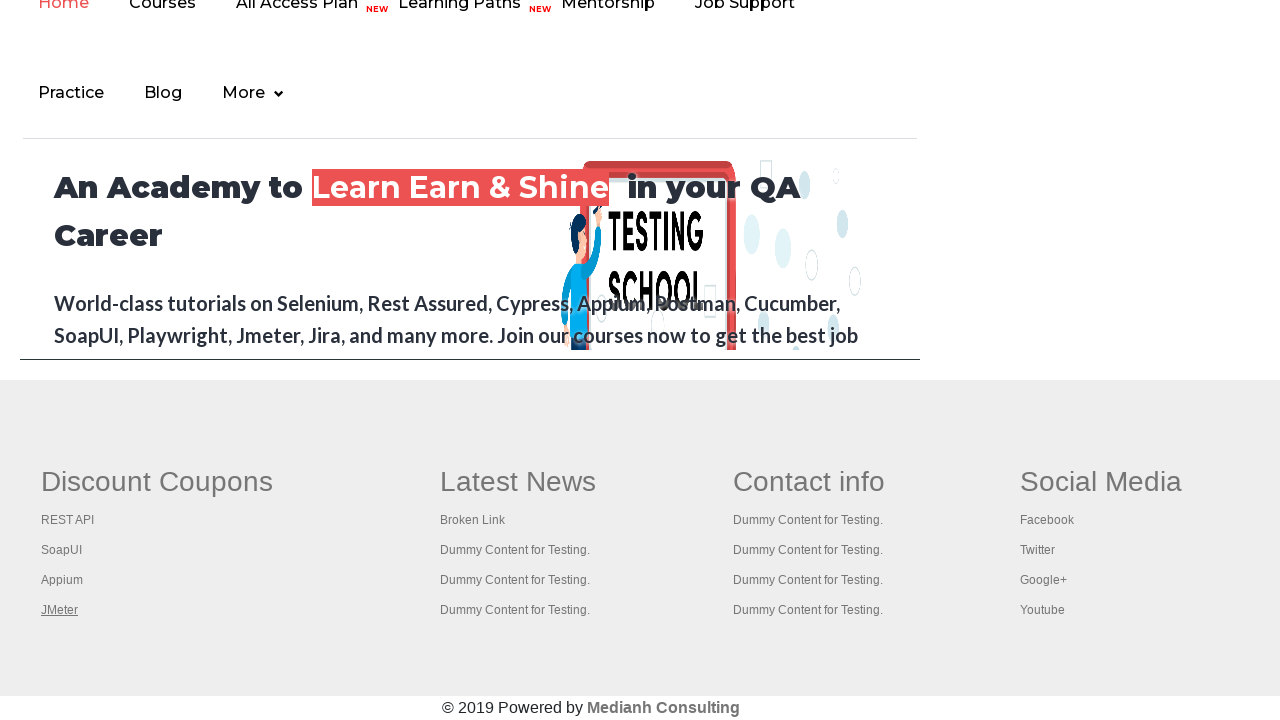

Verified page title: 'Appium tutorial for Mobile Apps testing | RahulShetty Academy | Rahul'
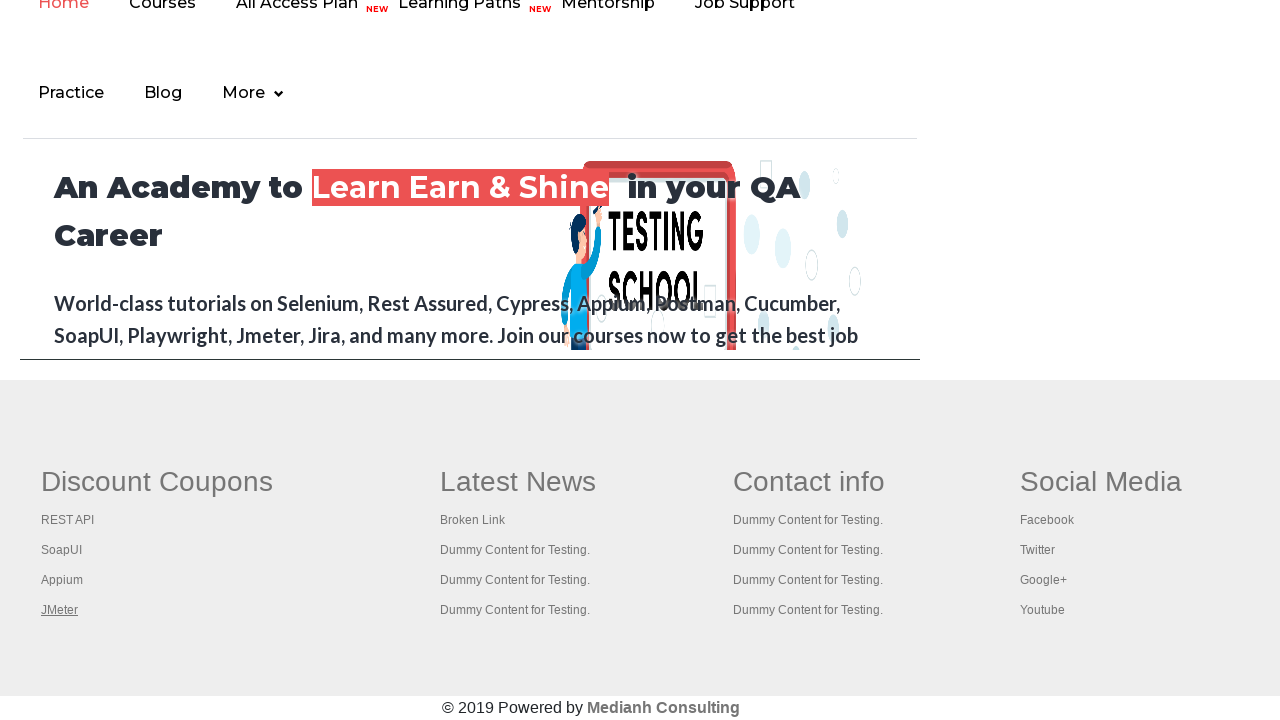

Verified page title: 'Apache JMeter - Apache JMeter™'
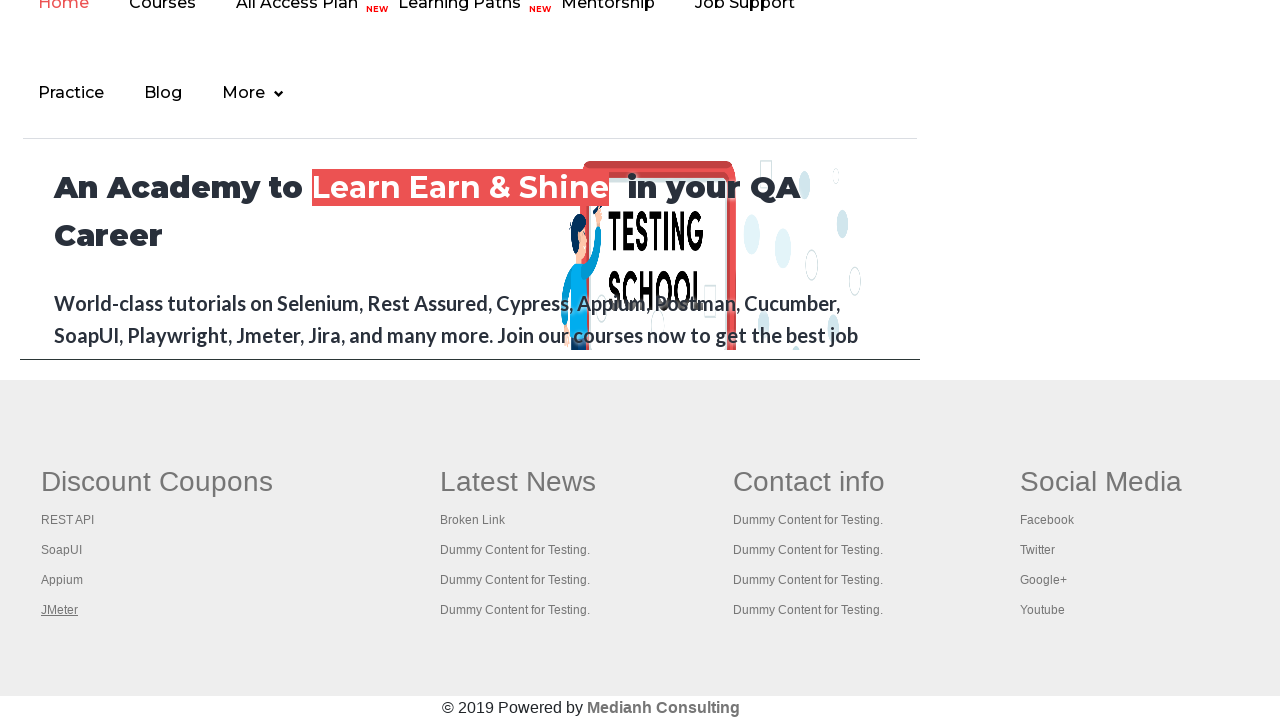

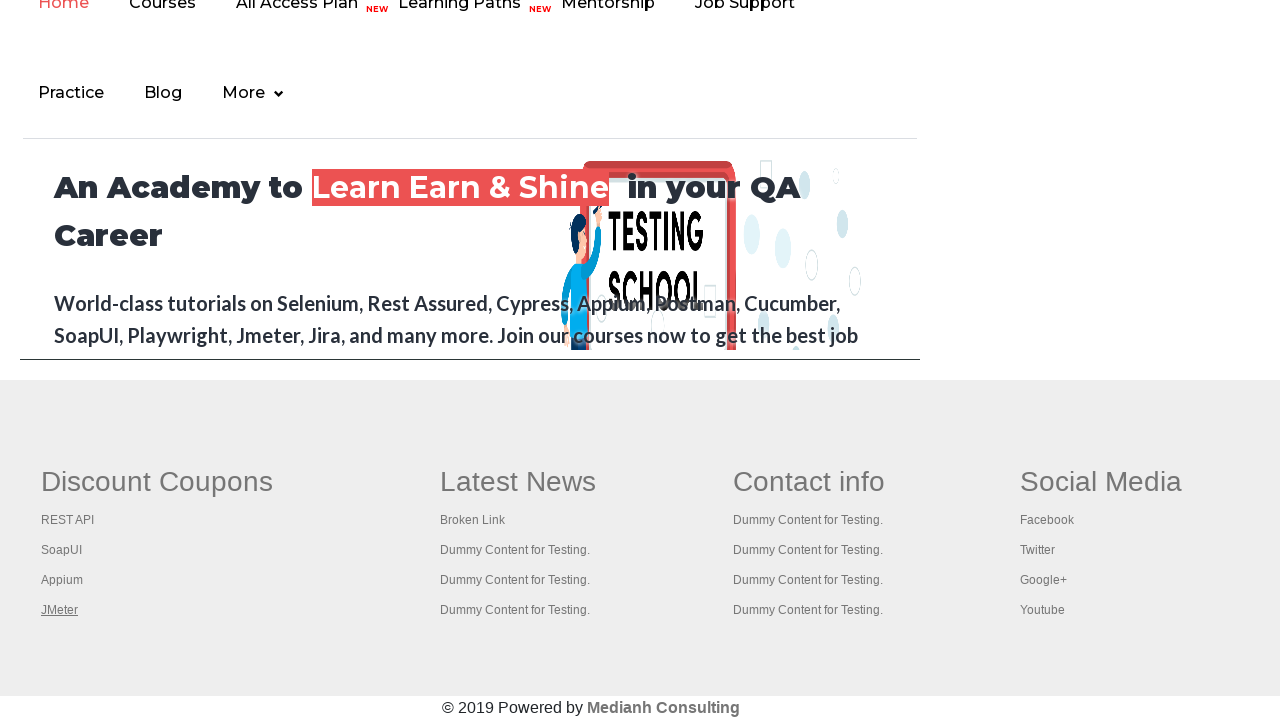